Tests the enrollment form on ToolsQA training page by clicking to access the form, filling out all required fields (first name, last name, email, mobile, city, country, message), and submitting the form.

Starting URL: https://www.toolsqa.com/selenium-training/

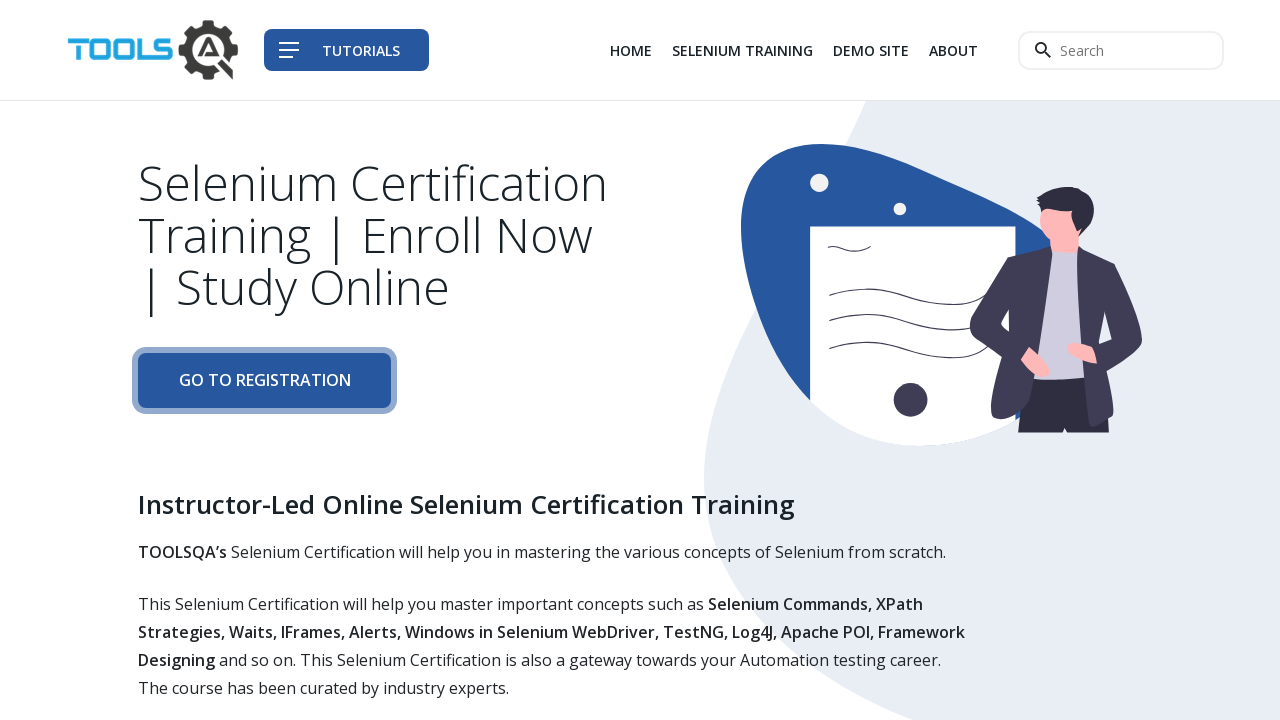

Clicked on the enrollment/contact link to access the form at (264, 381) on xpath=/html/body/div[1]/div[1]/div/div[1]/div[2]/a
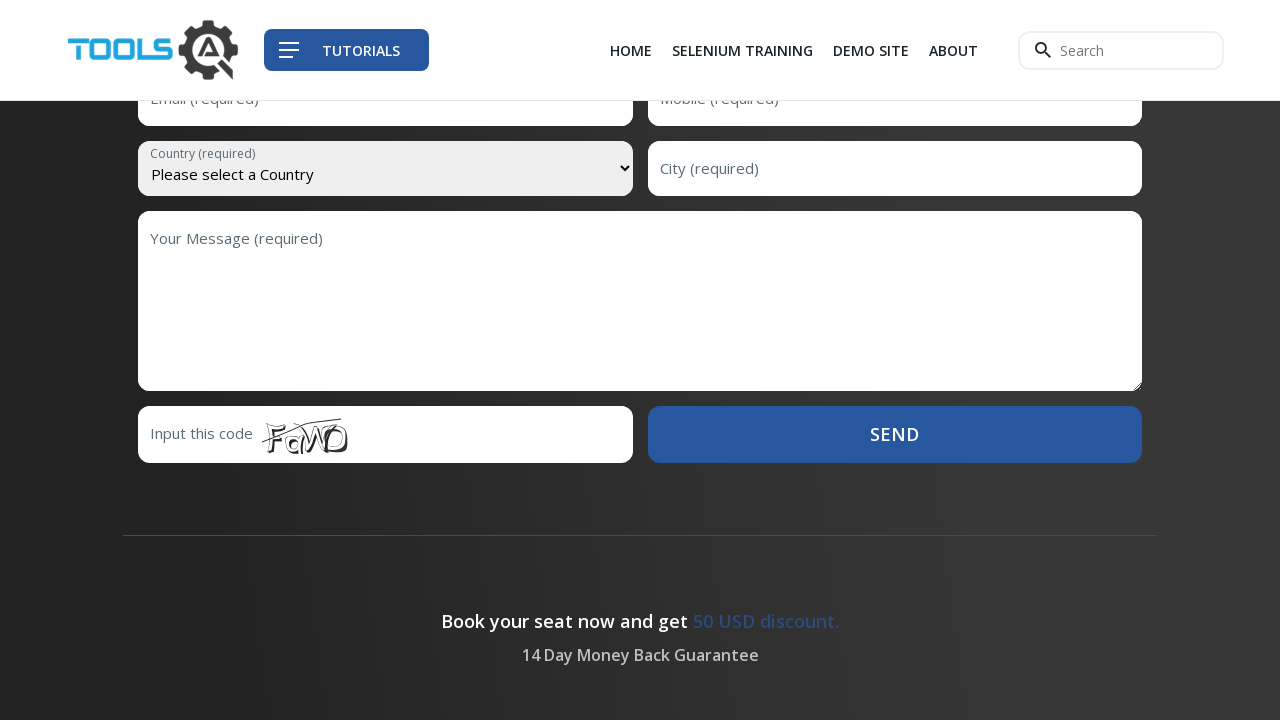

Enrollment form loaded and first name field is visible
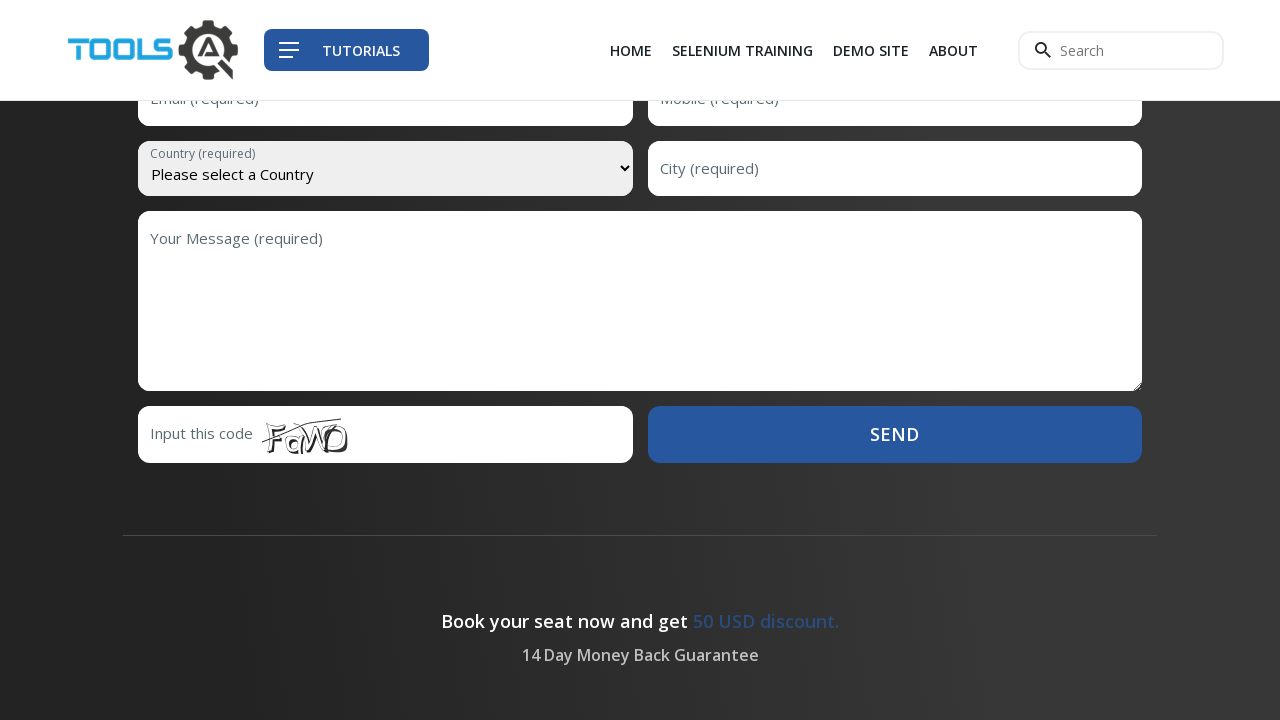

Filled first name field with 'Michael' on #first-name
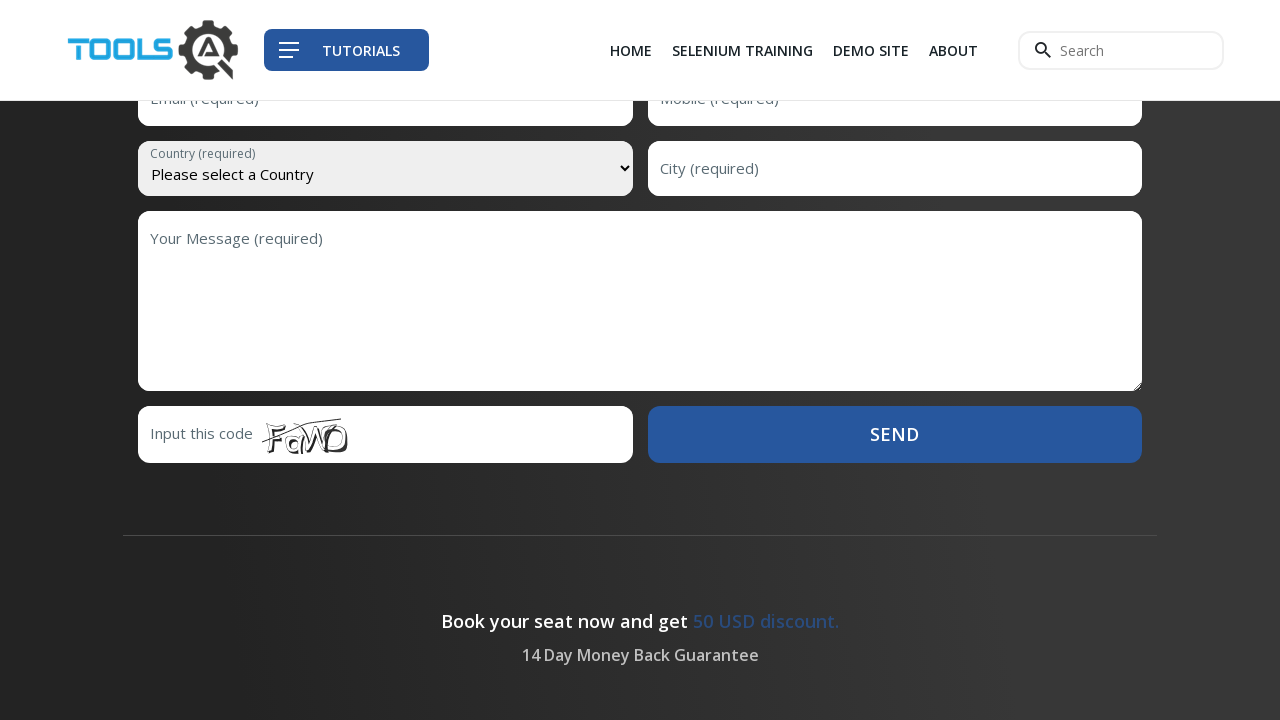

Filled email field with 'michael.johnson@example.com' on #email
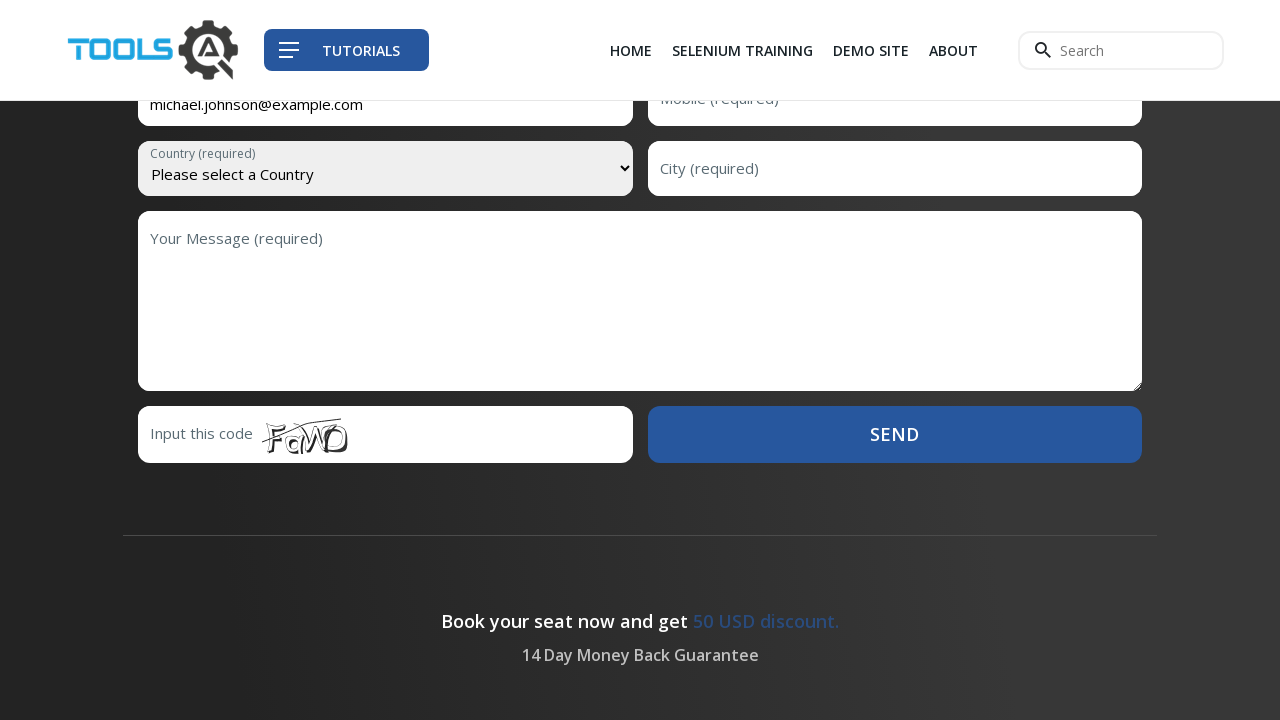

Filled last name field with 'Johnson' on #last-name
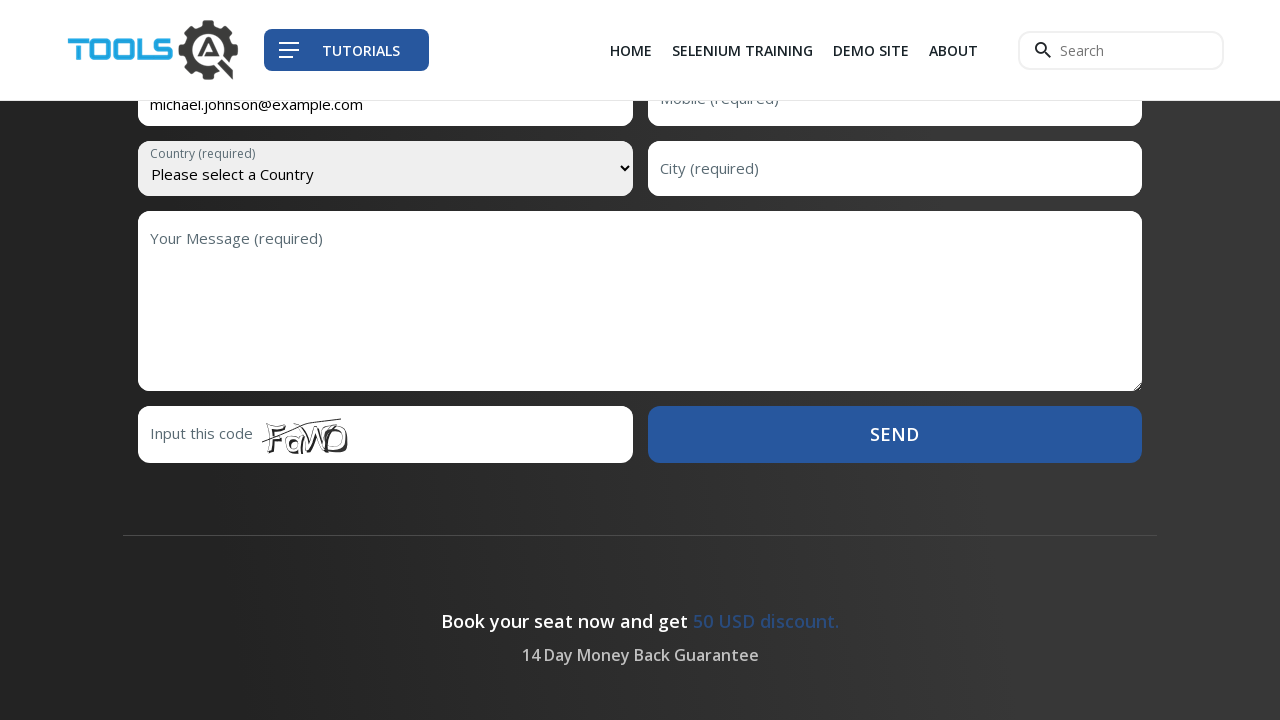

Filled mobile field with '5551234567' on input[name='mobile']
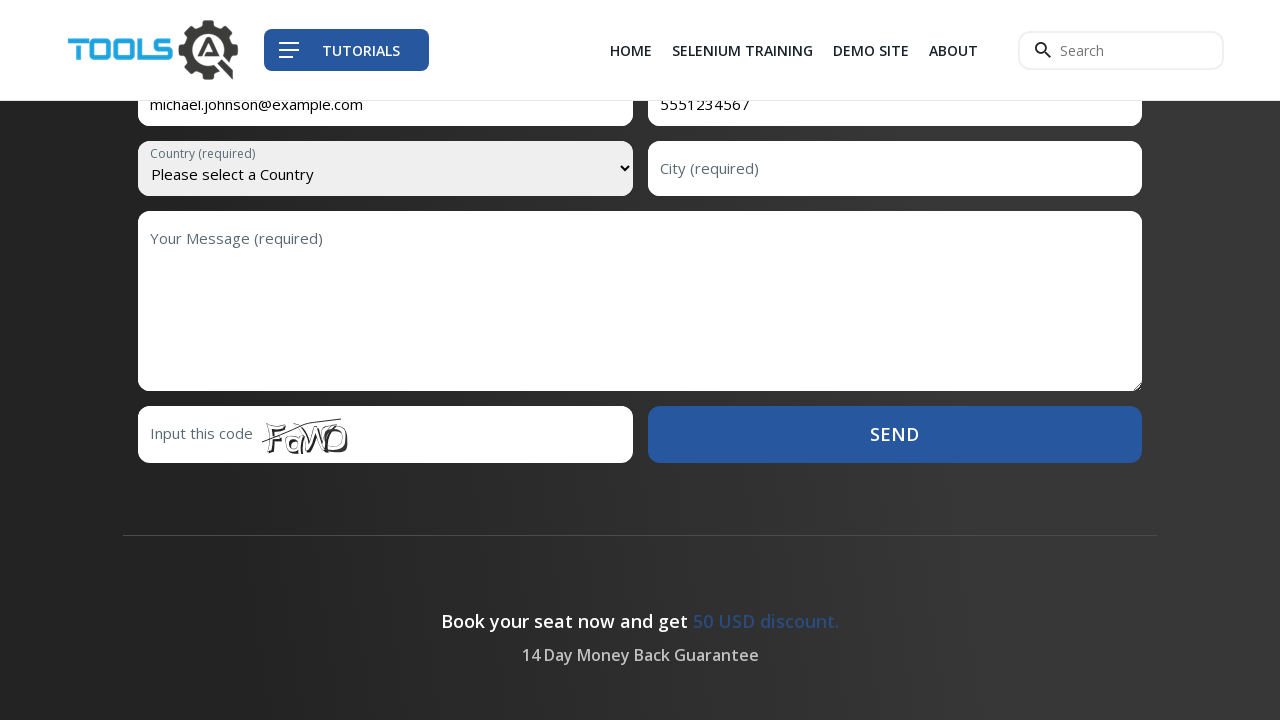

Filled city field with 'San Francisco' on #city
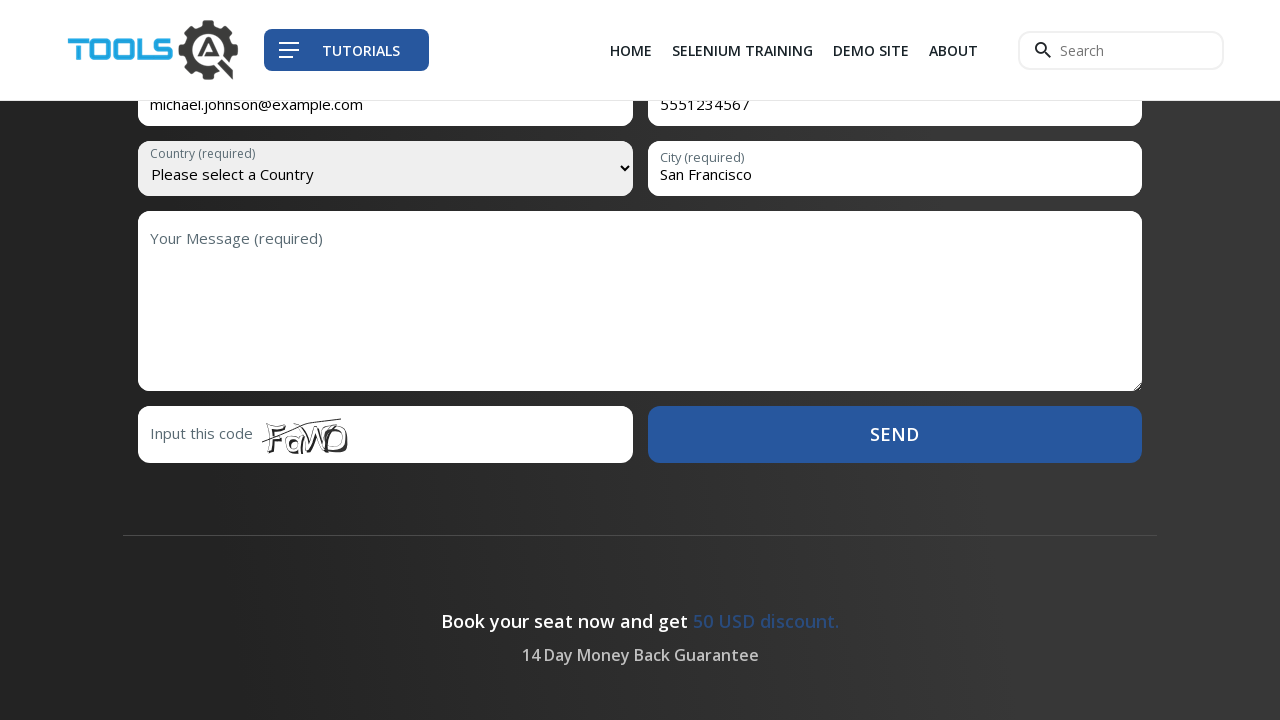

Selected country at index 92 (India) from dropdown on #country
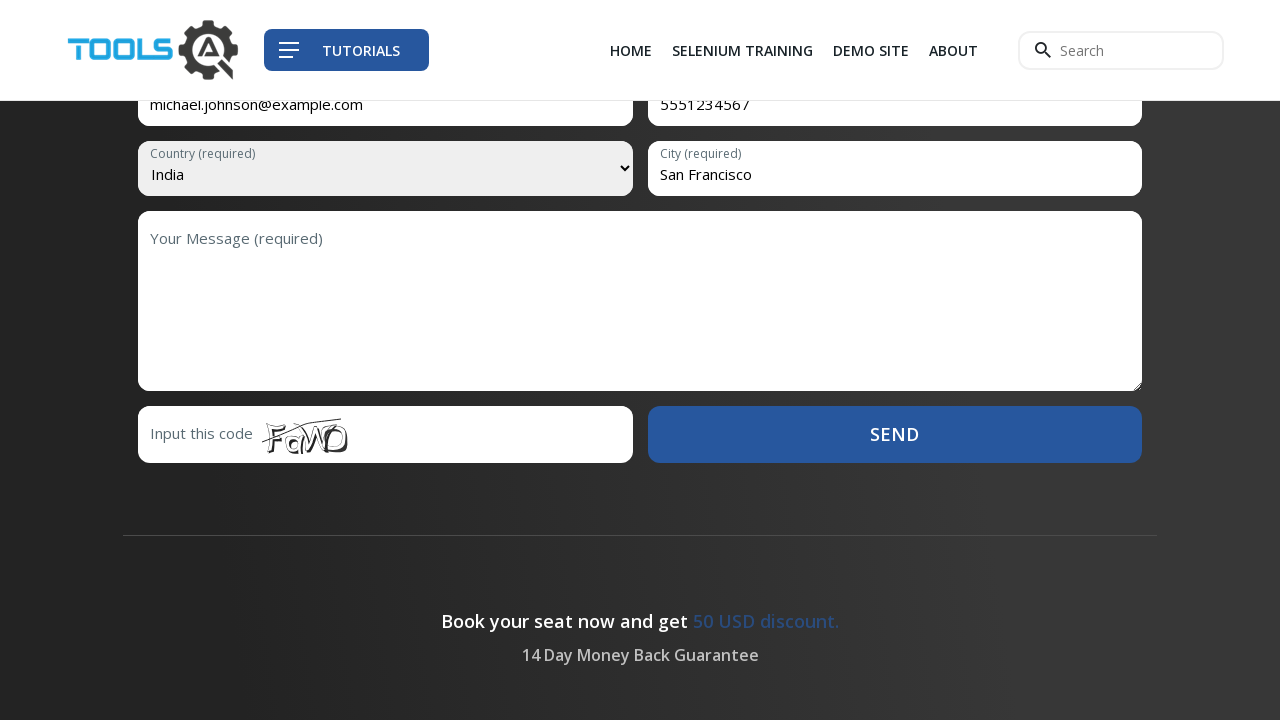

Filled message field with training inquiry text on #message
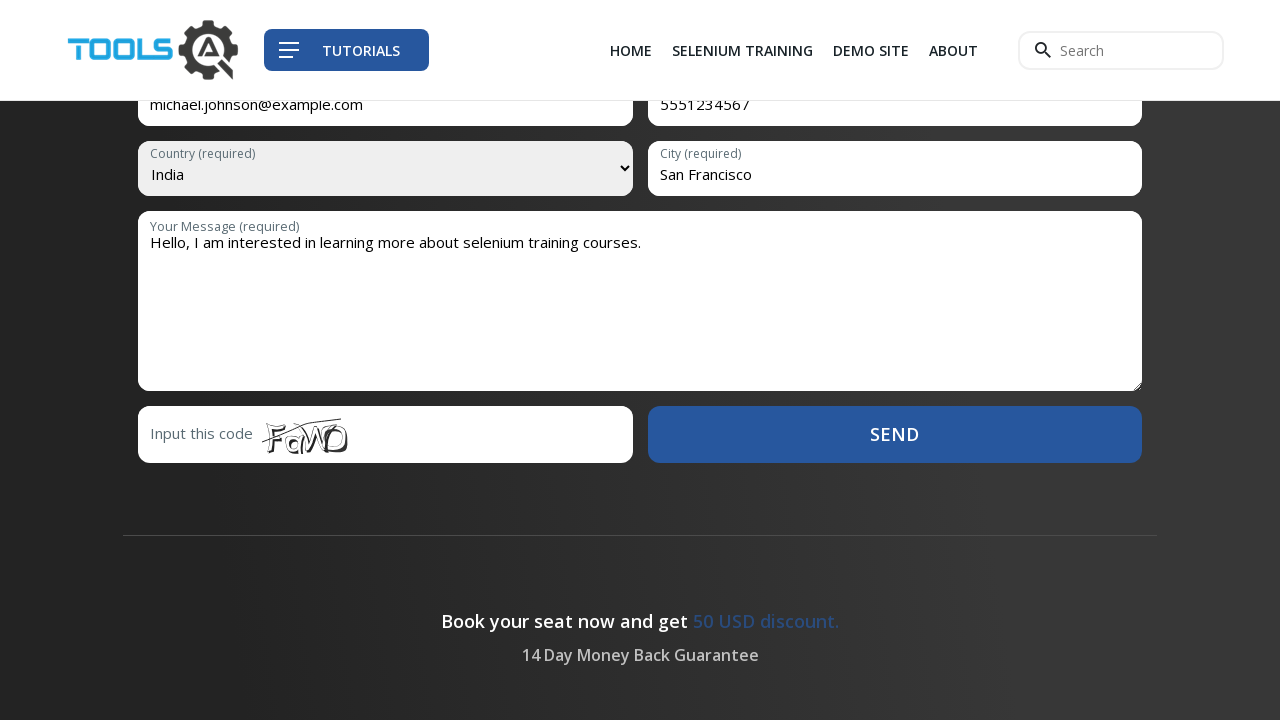

Clicked submit button to submit enrollment form at (895, 434) on #enroll-form button
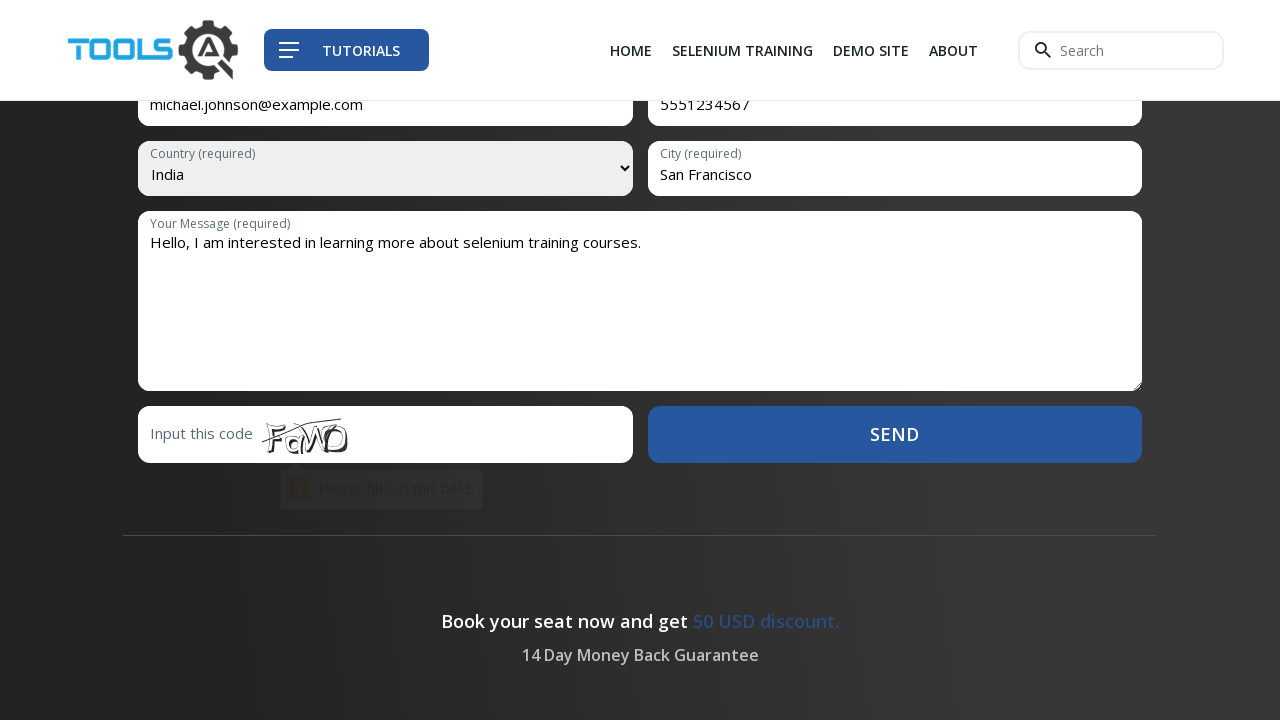

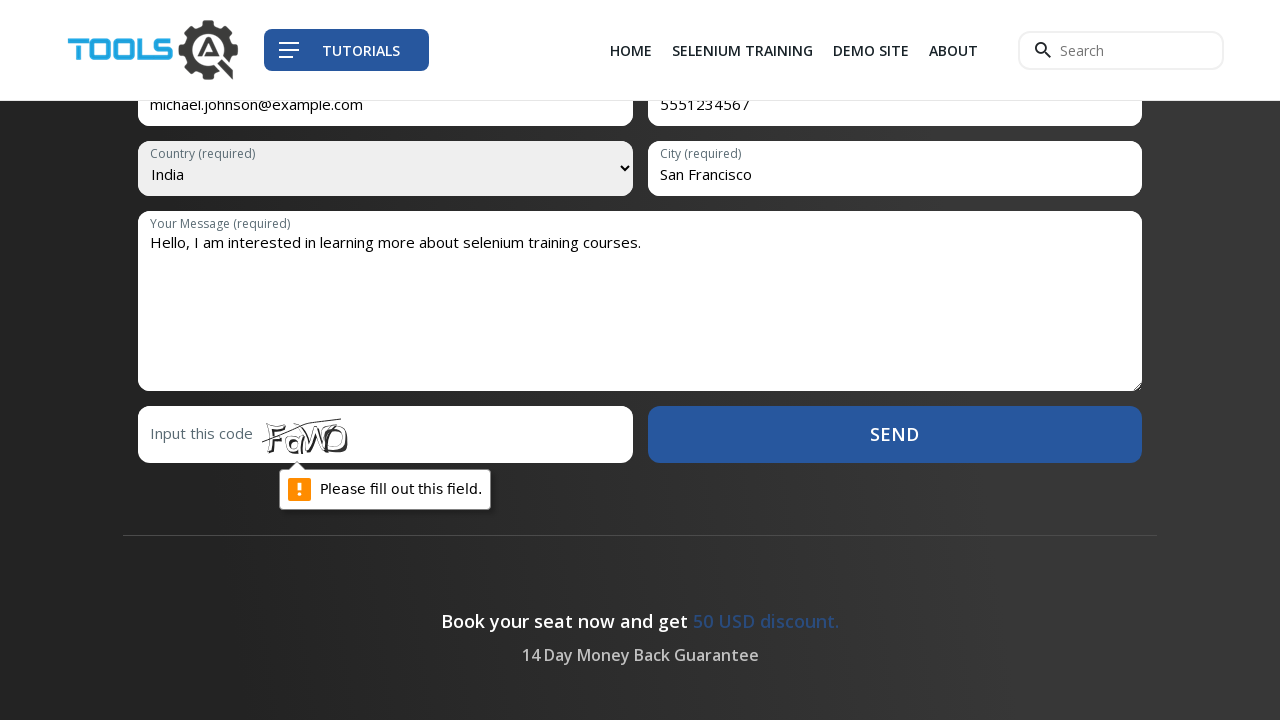